Tests navigation to A/B Test page and verifies that various elements (heading, Elemental Selenium text, and GitHub logo) are displayed correctly on the page.

Starting URL: https://the-internet.herokuapp.com/

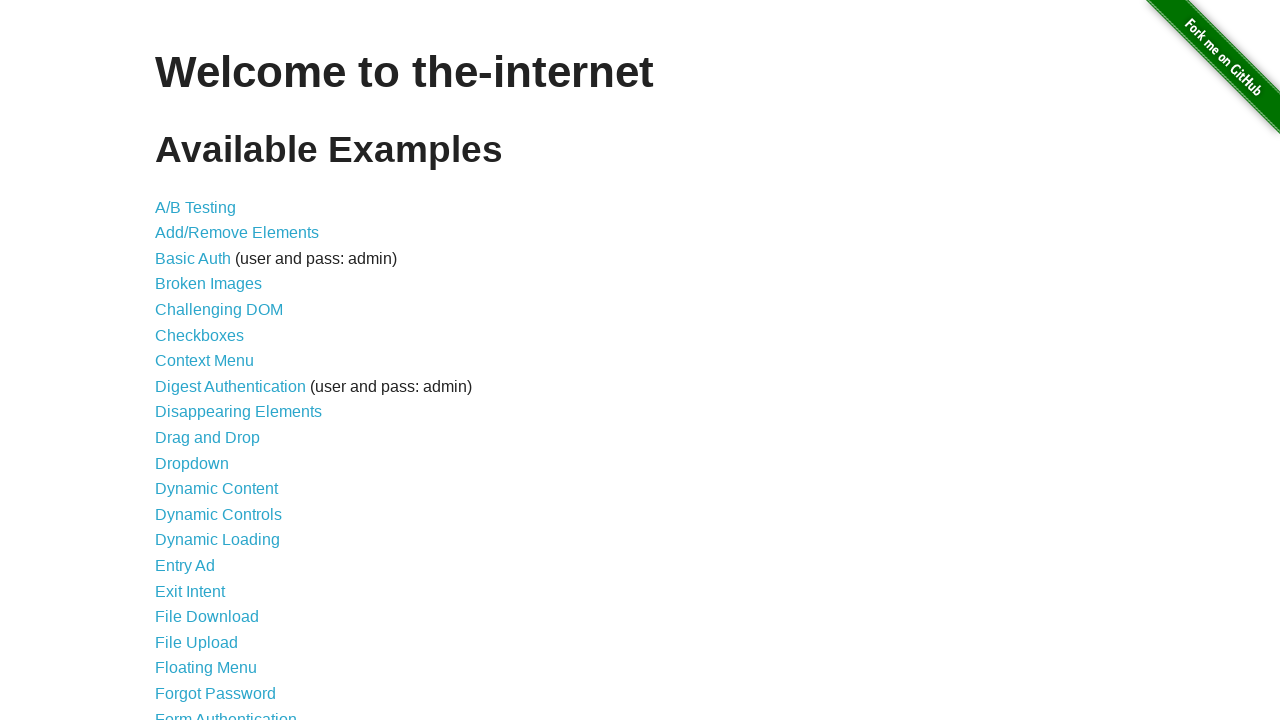

Clicked on A/B Test link at (196, 207) on a[href*='abtest']
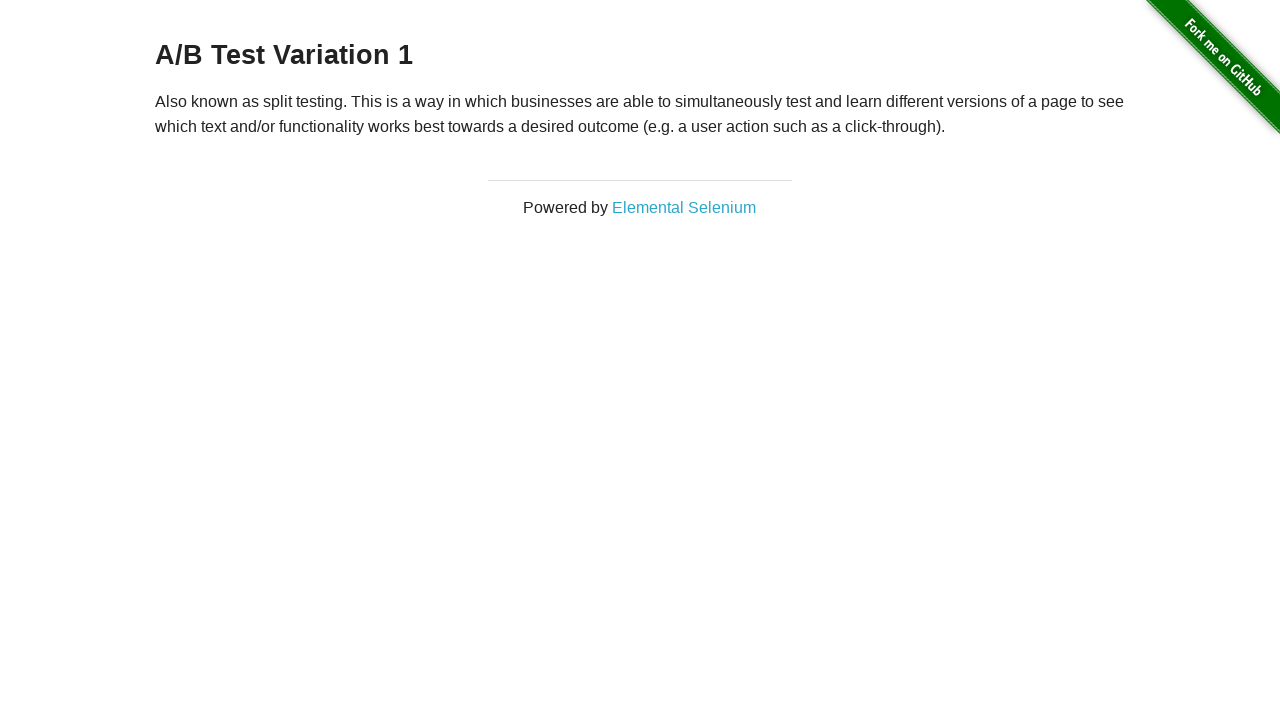

Waited for h3 heading to become visible
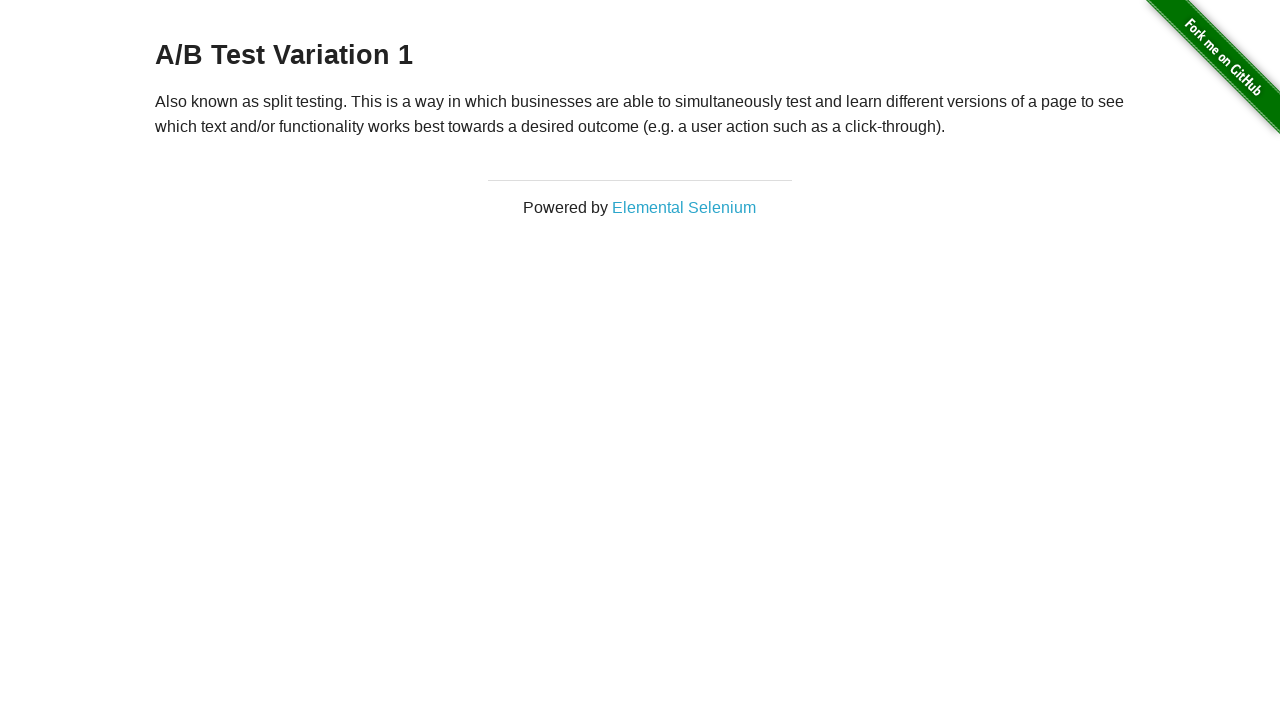

Verified heading text is either 'A/B Test Control' or 'A/B Test Variation 1'
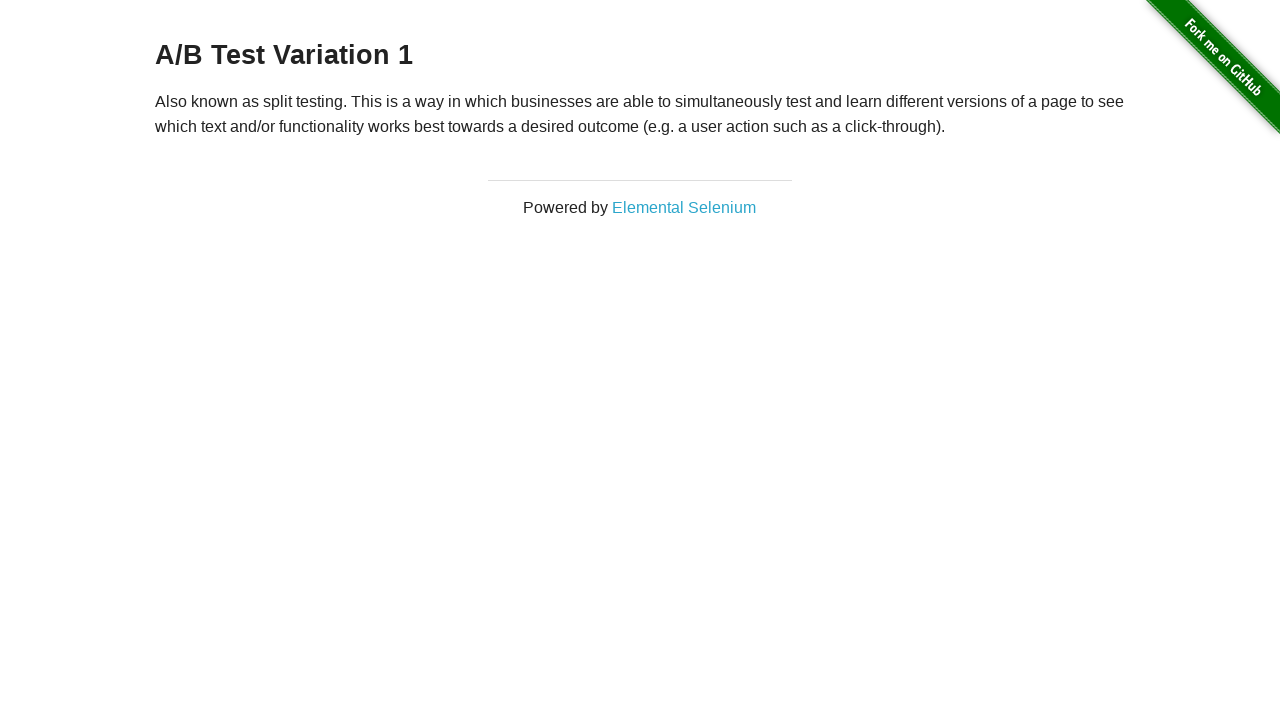

Verified 'Elemental Selenium' text is visible
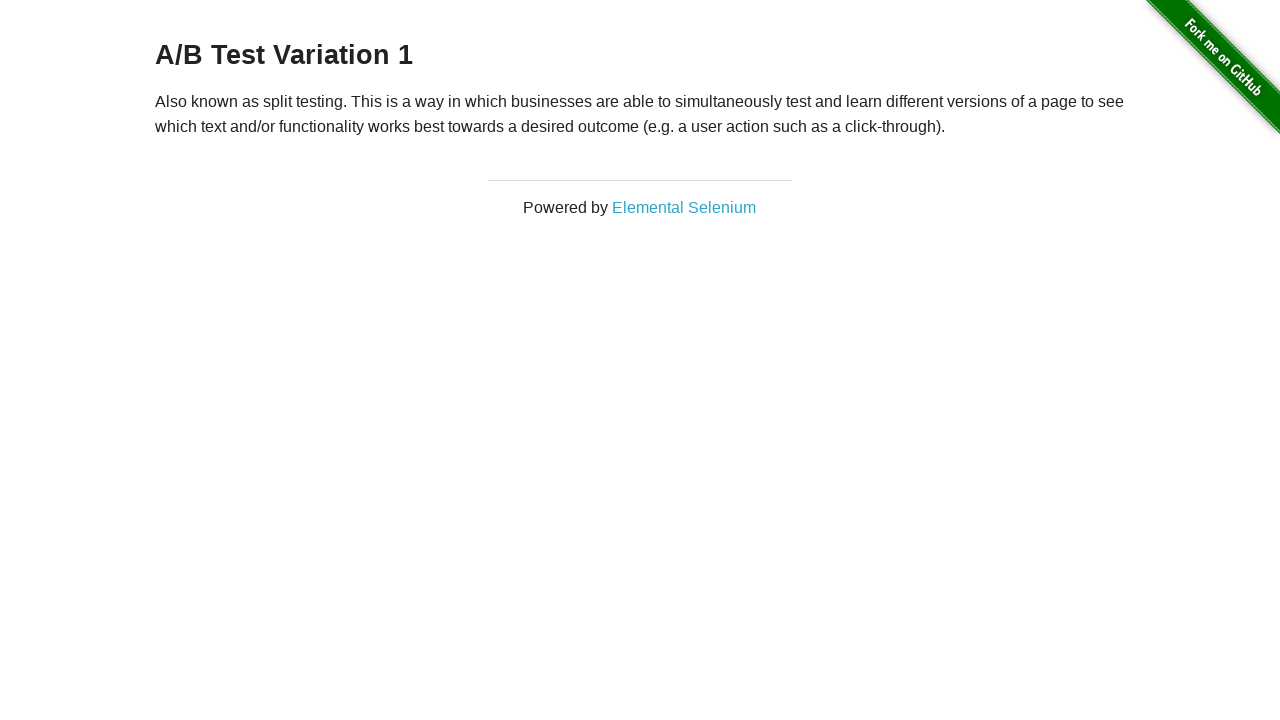

Verified GitHub logo is visible
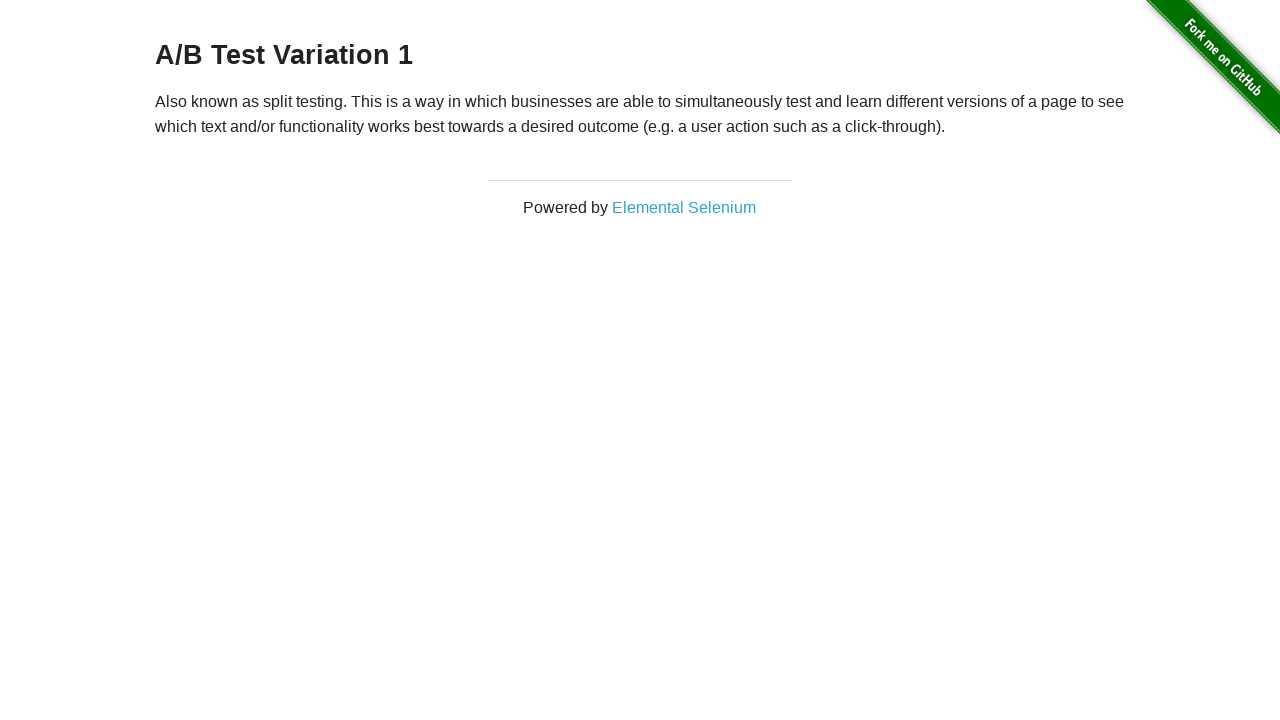

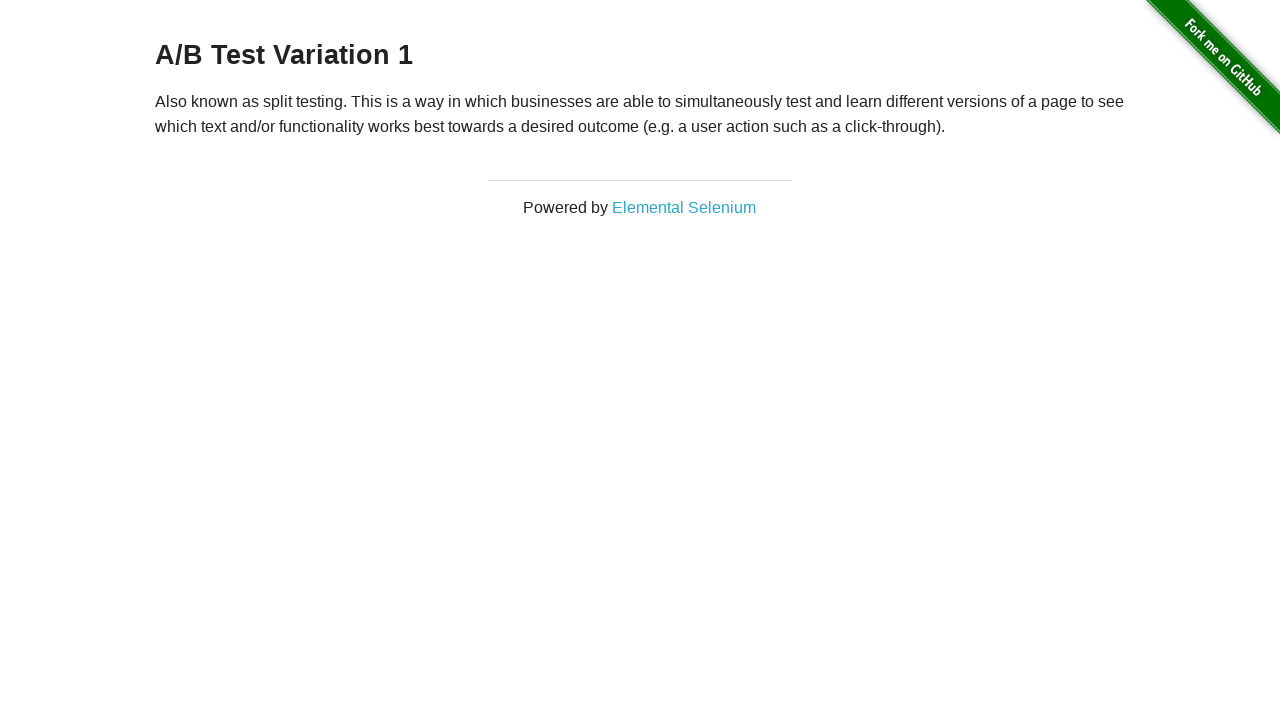